Tests checkbox functionality on a practice page by verifying default states, clicking checkboxes to toggle them, and confirming the new states.

Starting URL: https://practice.cydeo.com/checkboxes

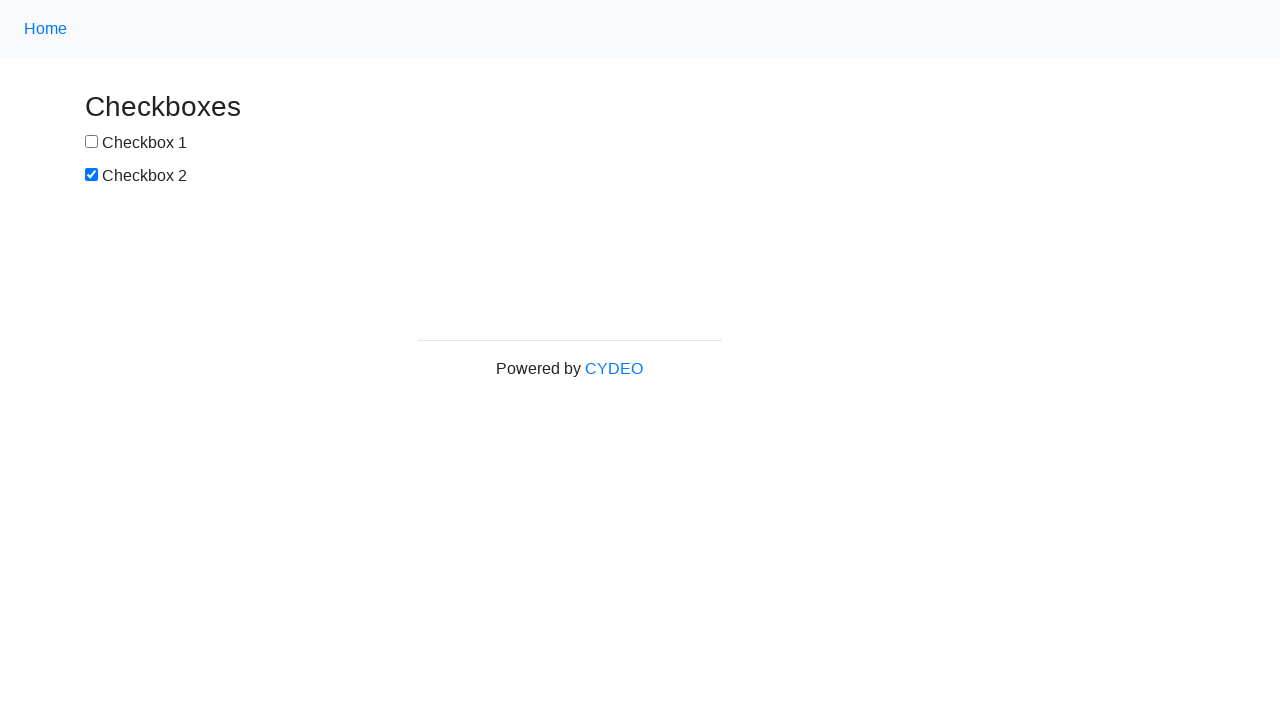

Located checkbox #1
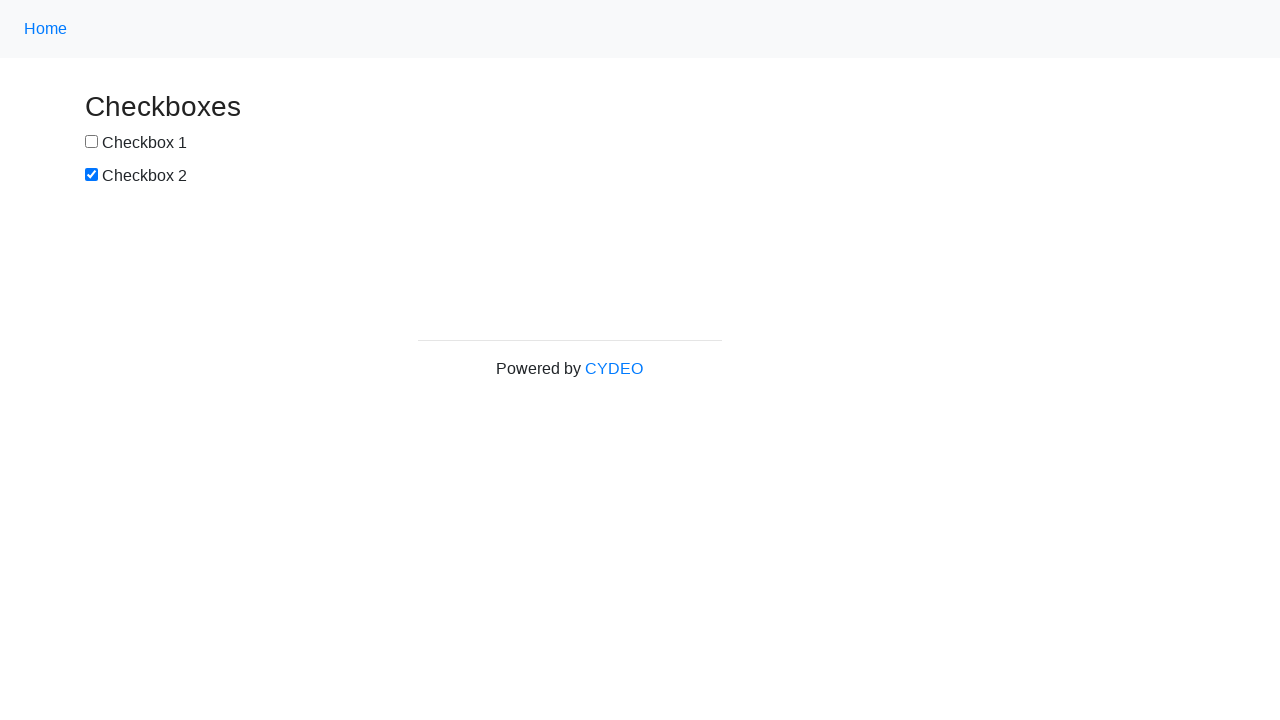

Verified checkbox #1 is not selected by default
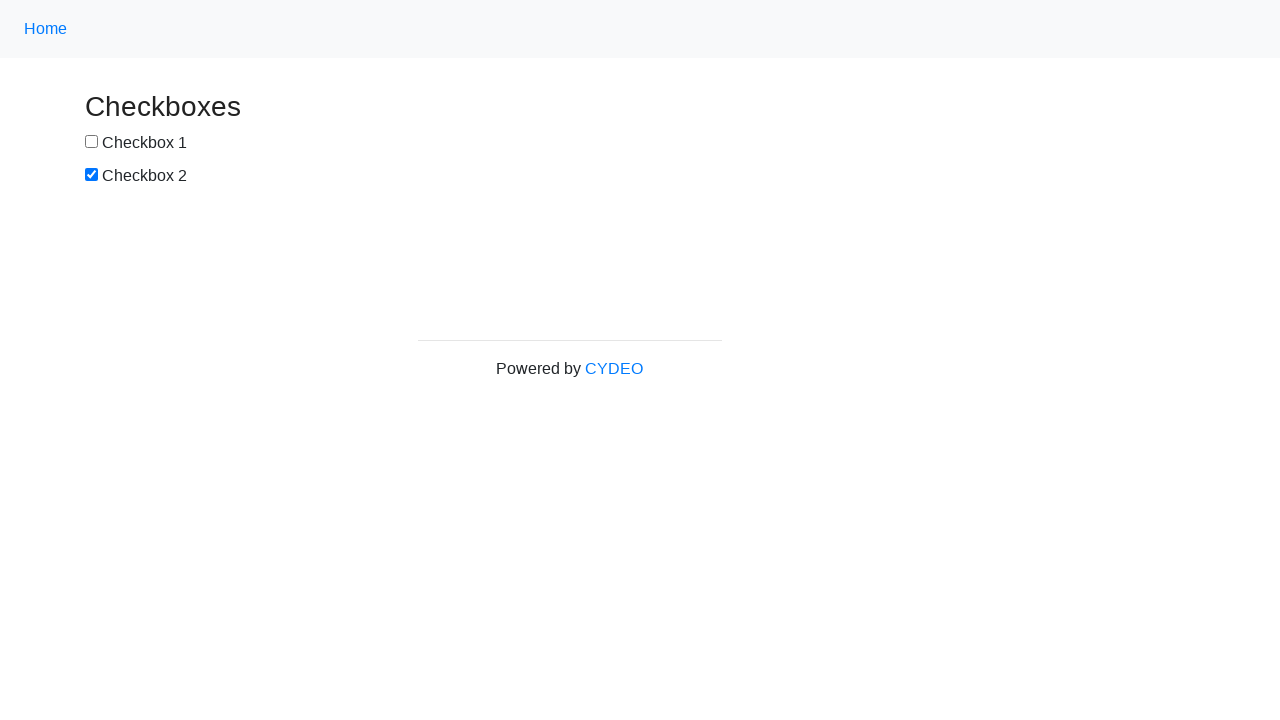

Located checkbox #2
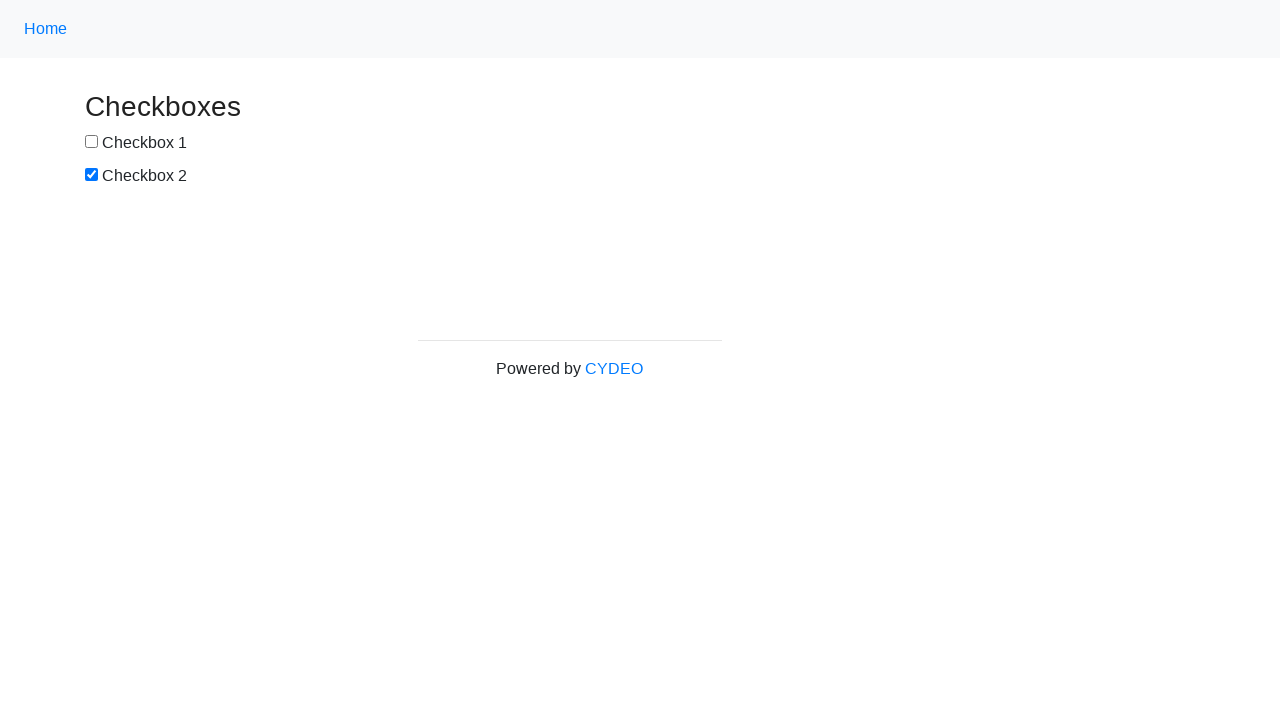

Verified checkbox #2 is selected by default
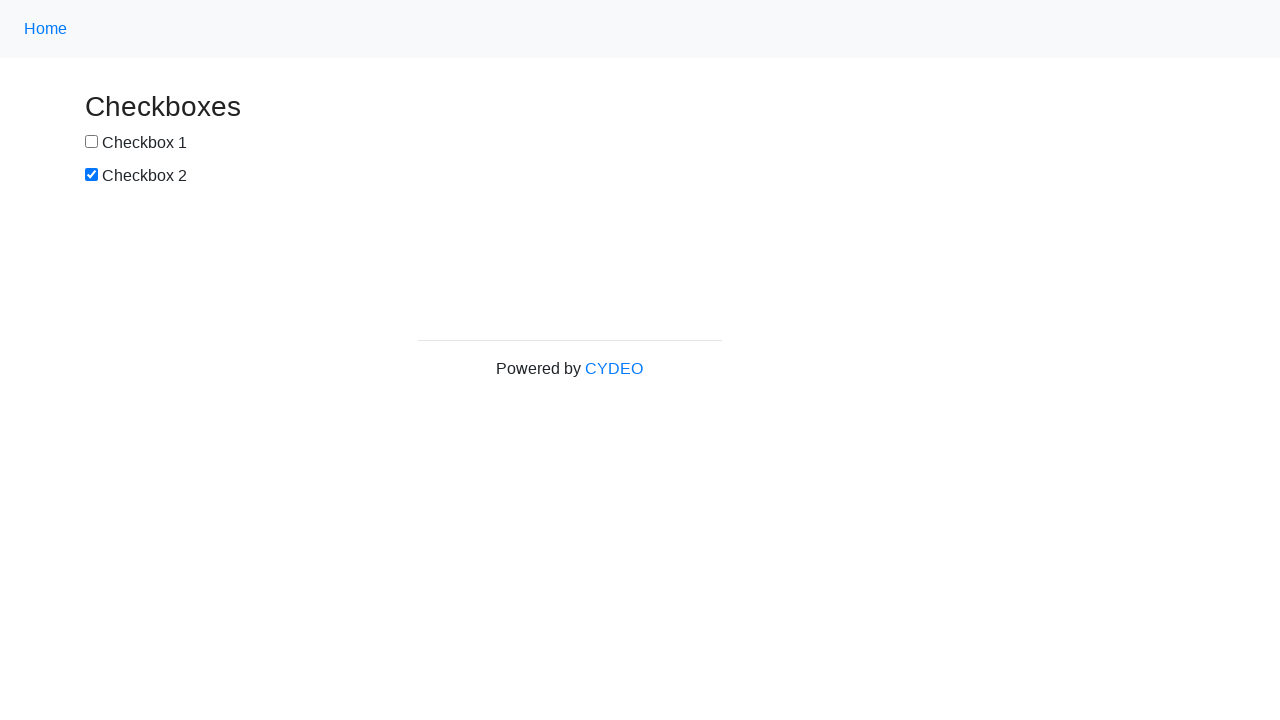

Clicked checkbox #1 to select it at (92, 142) on input[type='checkbox'] >> nth=0
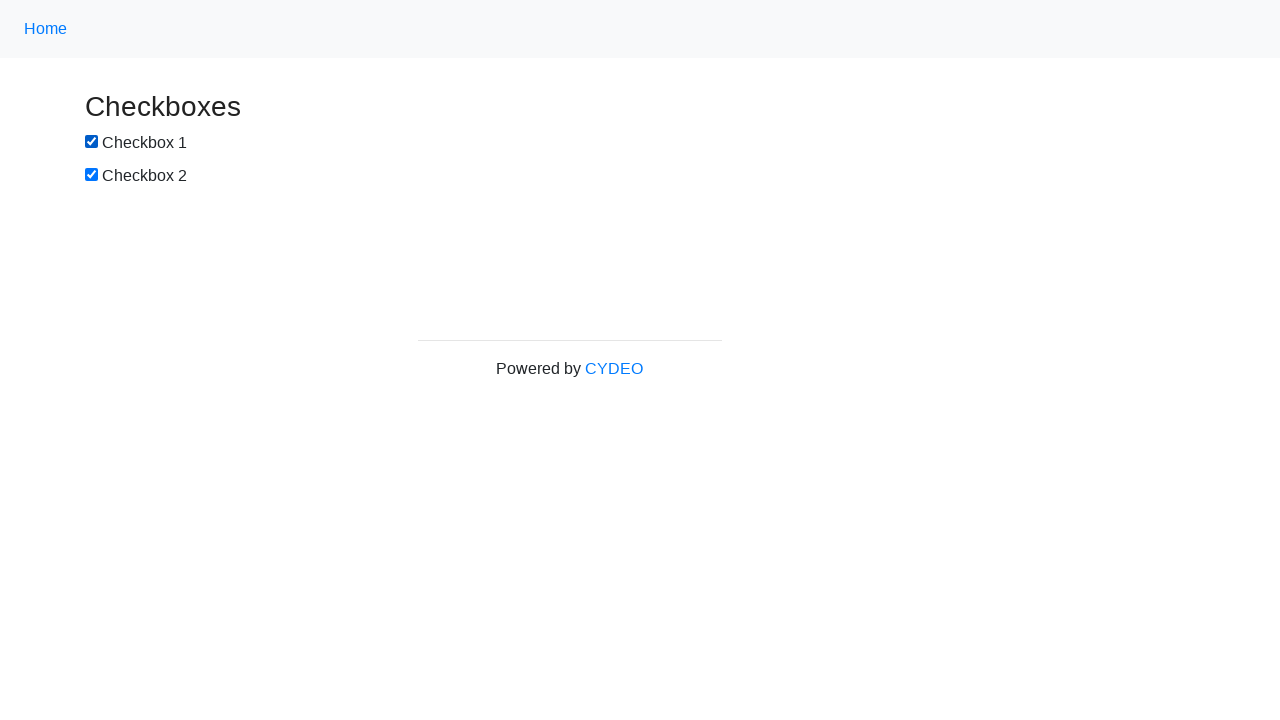

Clicked checkbox #2 to deselect it at (92, 175) on input[type='checkbox'] >> nth=1
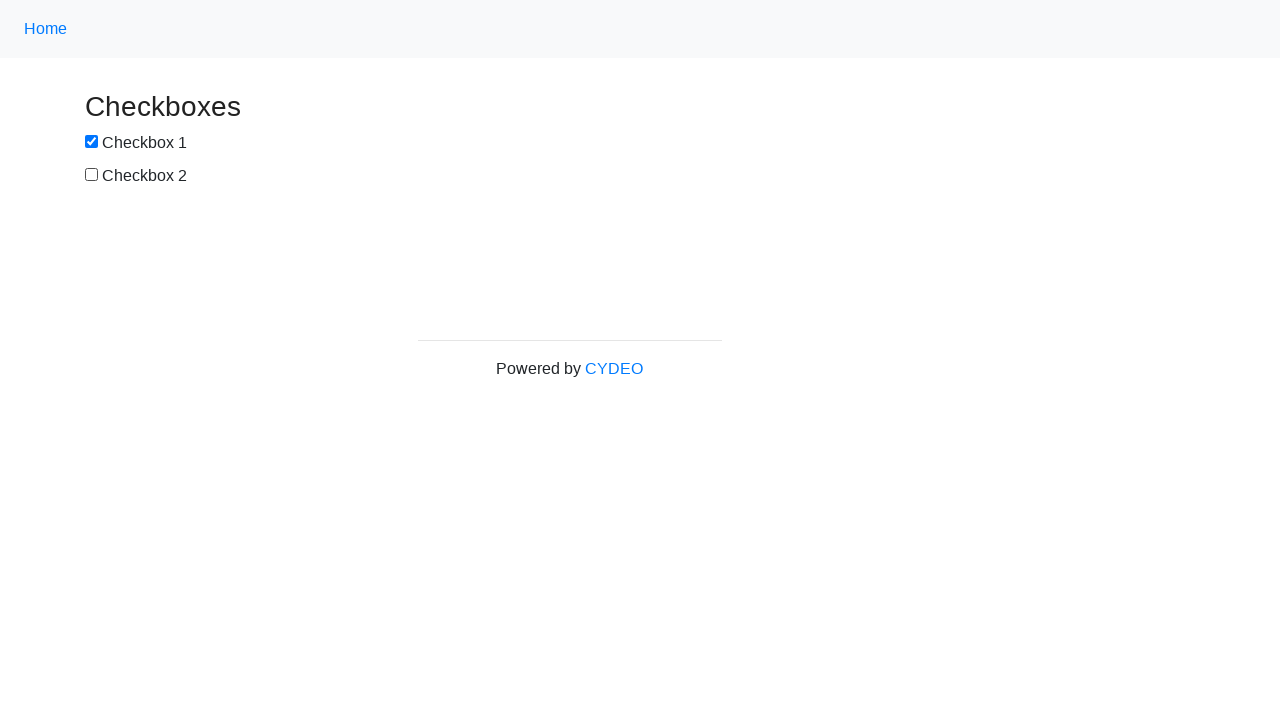

Verified checkbox #1 is now selected
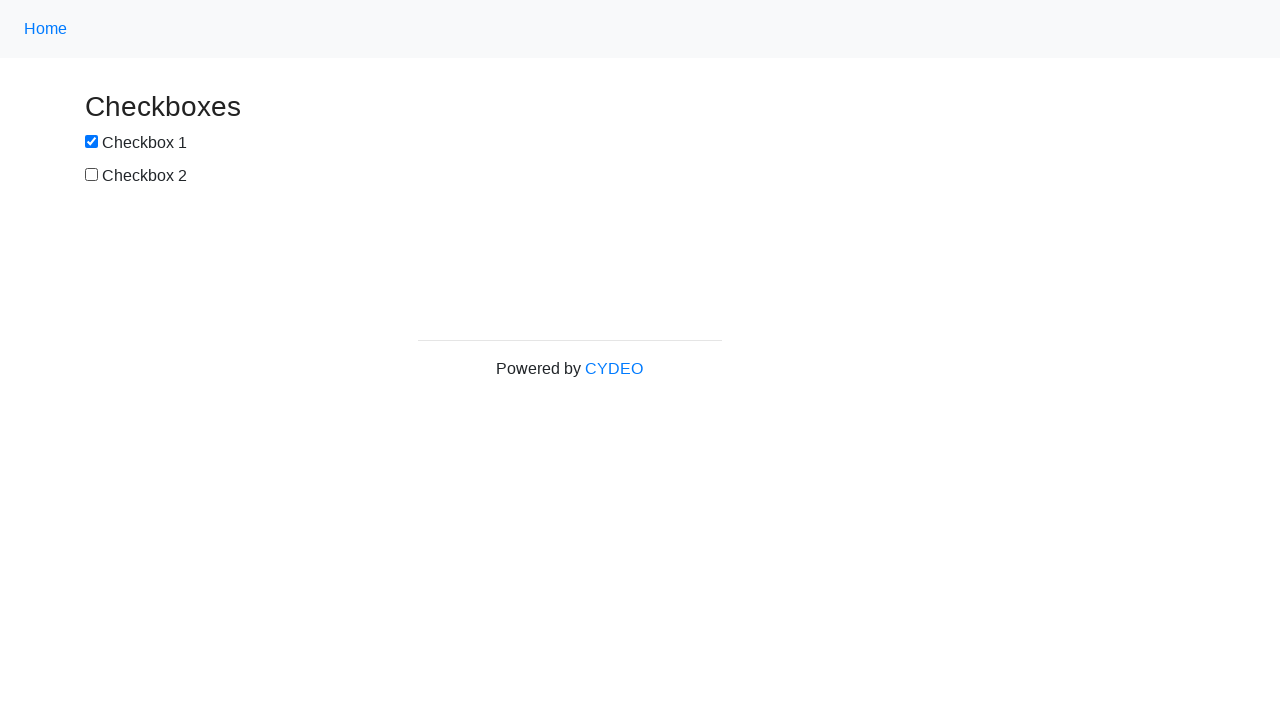

Verified checkbox #2 is now deselected
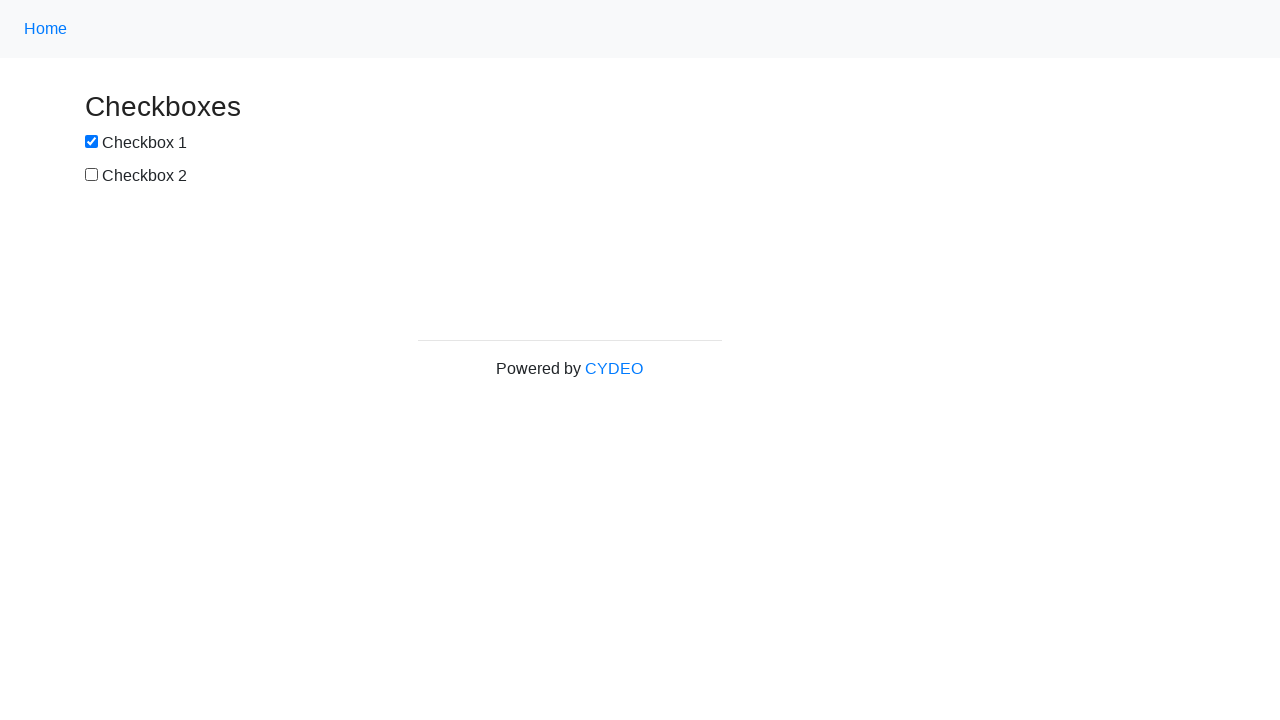

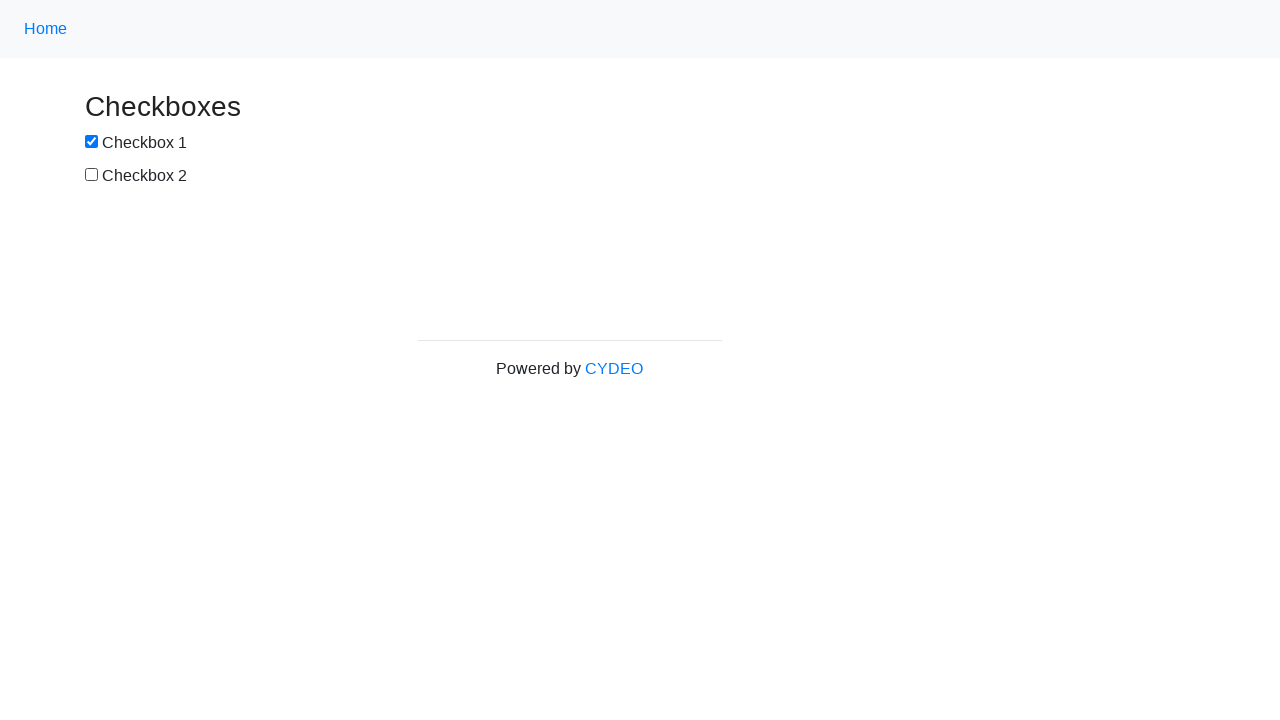